Tests dynamic control behavior by clicking remove button to verify element disappears, then clicking add button to verify element reappears

Starting URL: https://the-internet.herokuapp.com/dynamic_controls

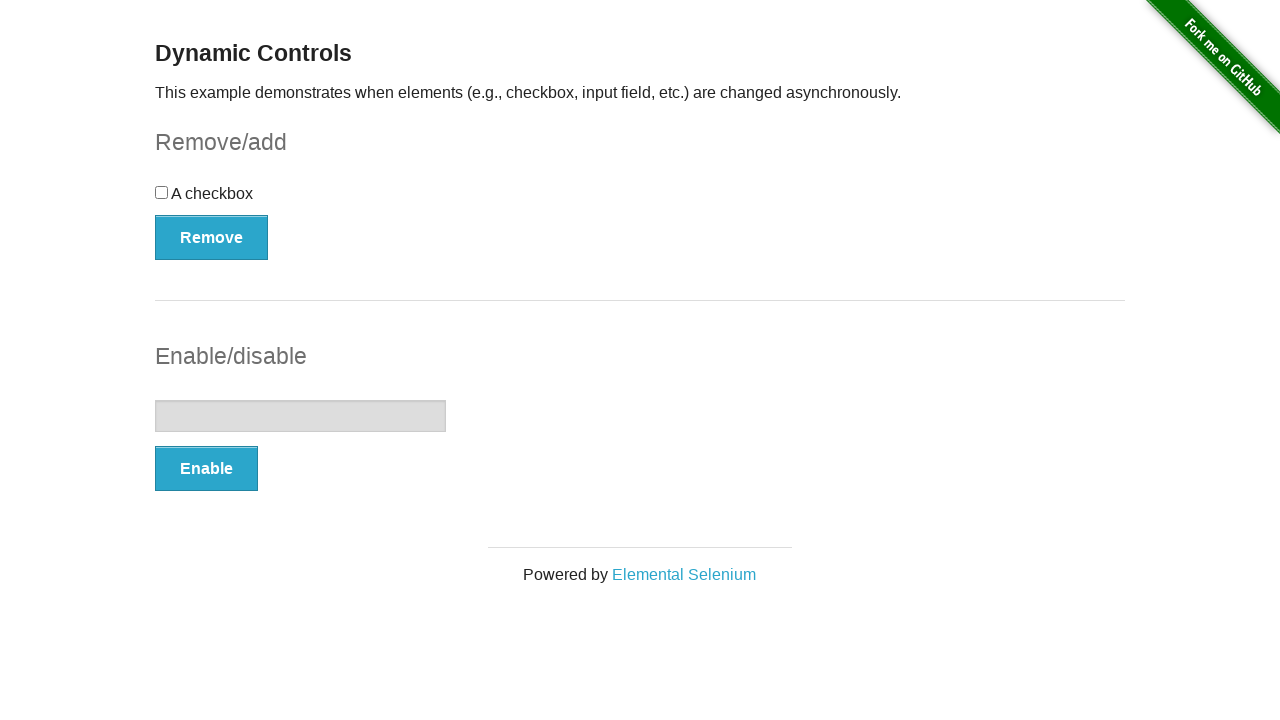

Navigated to dynamic controls page
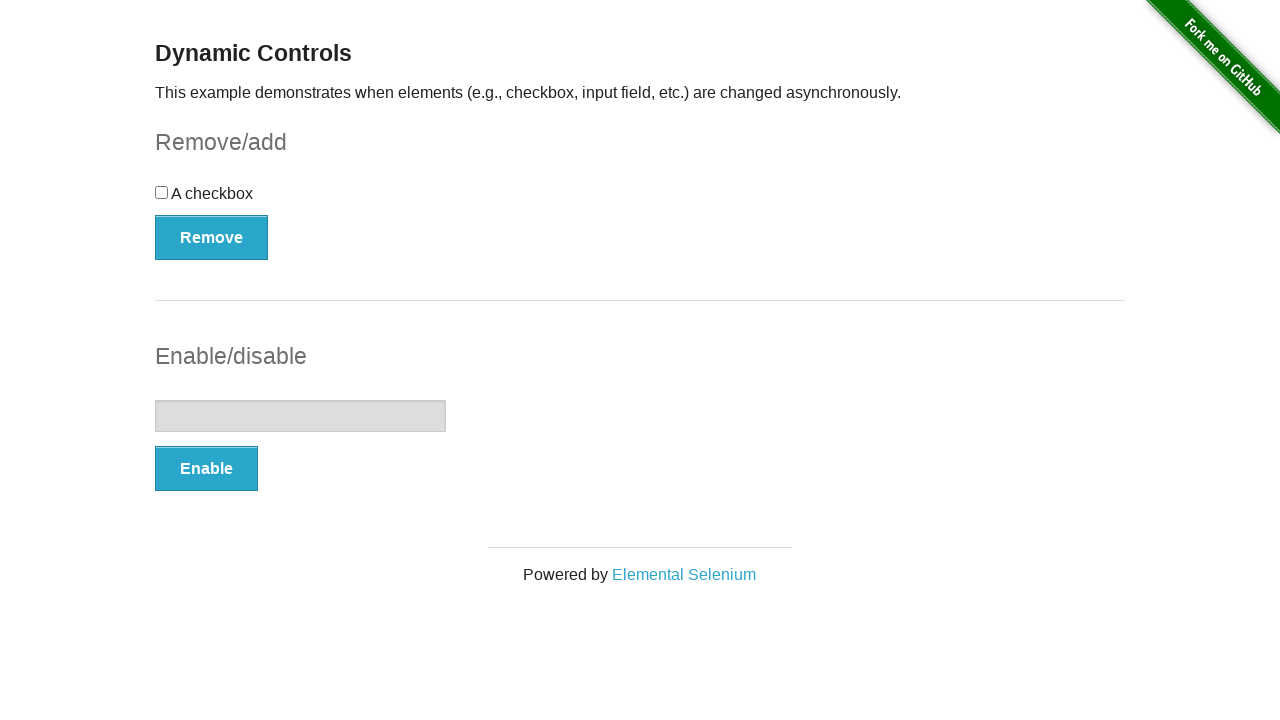

Clicked remove button to remove checkbox element at (212, 237) on button:text('Remove')
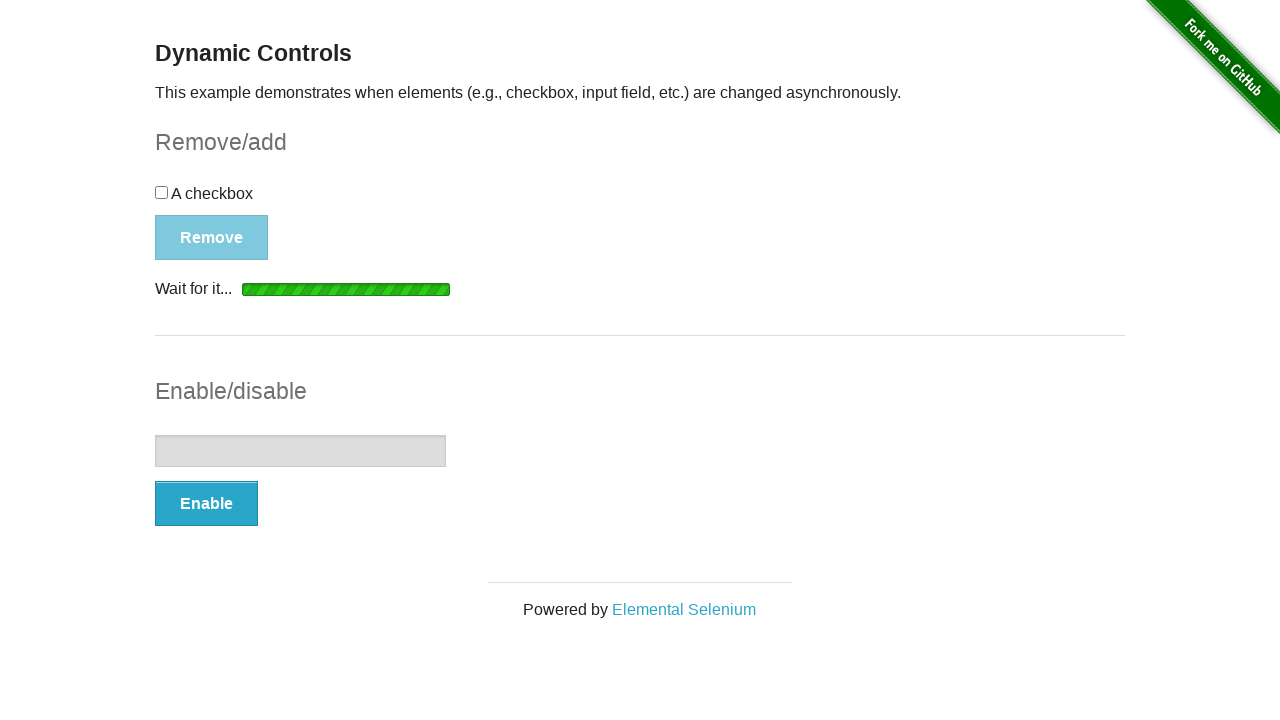

Verified 'It's gone!' message appeared after removing element
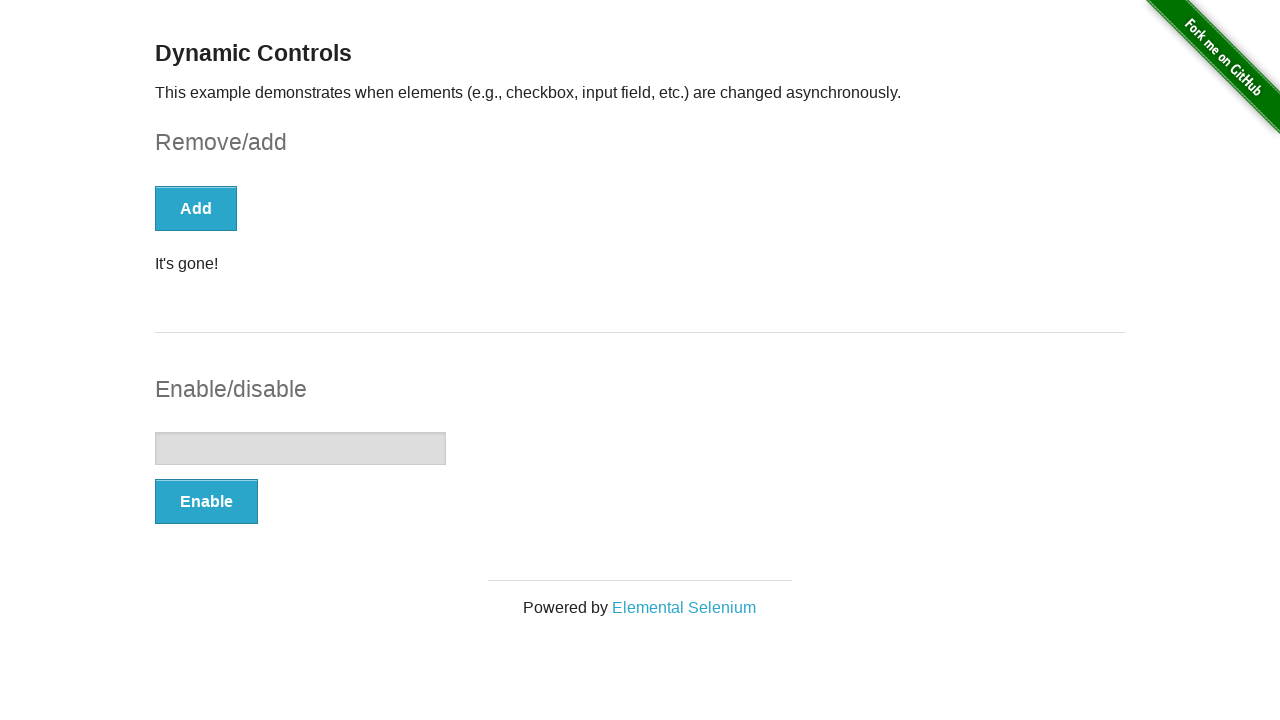

Clicked add button to restore checkbox element at (196, 208) on button:text('Add')
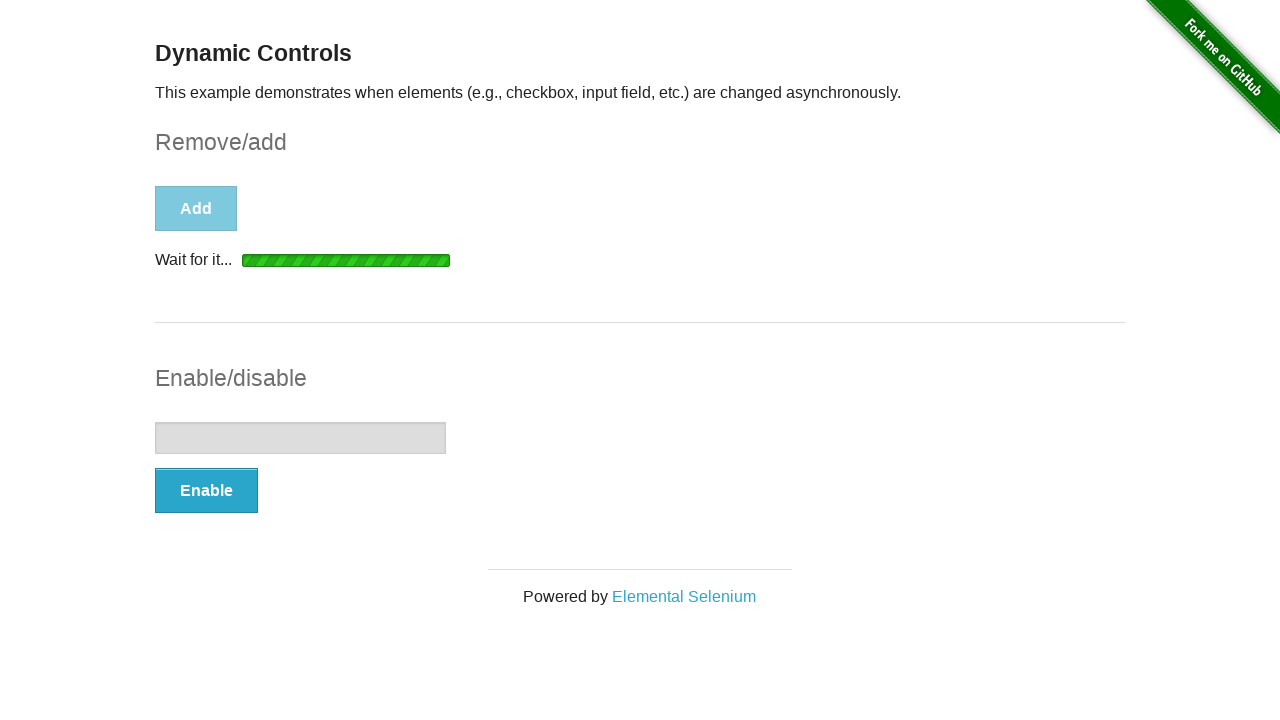

Verified 'It's back!' message appeared after restoring element
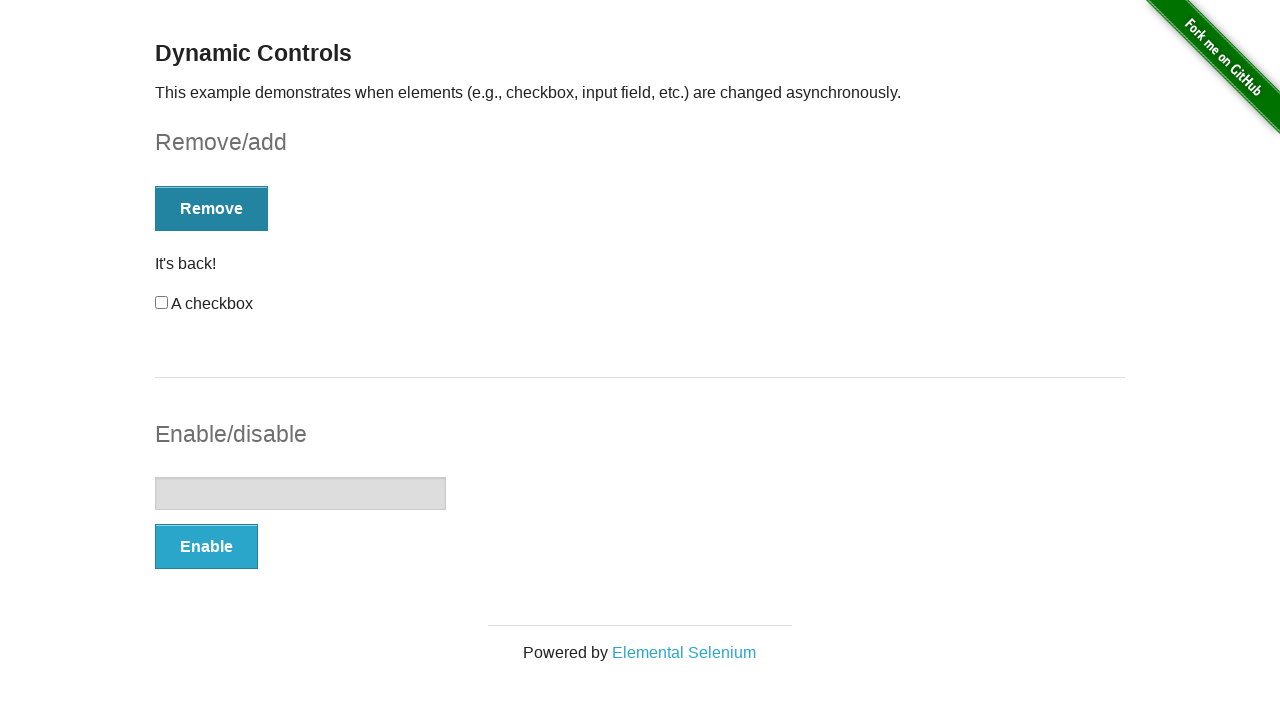

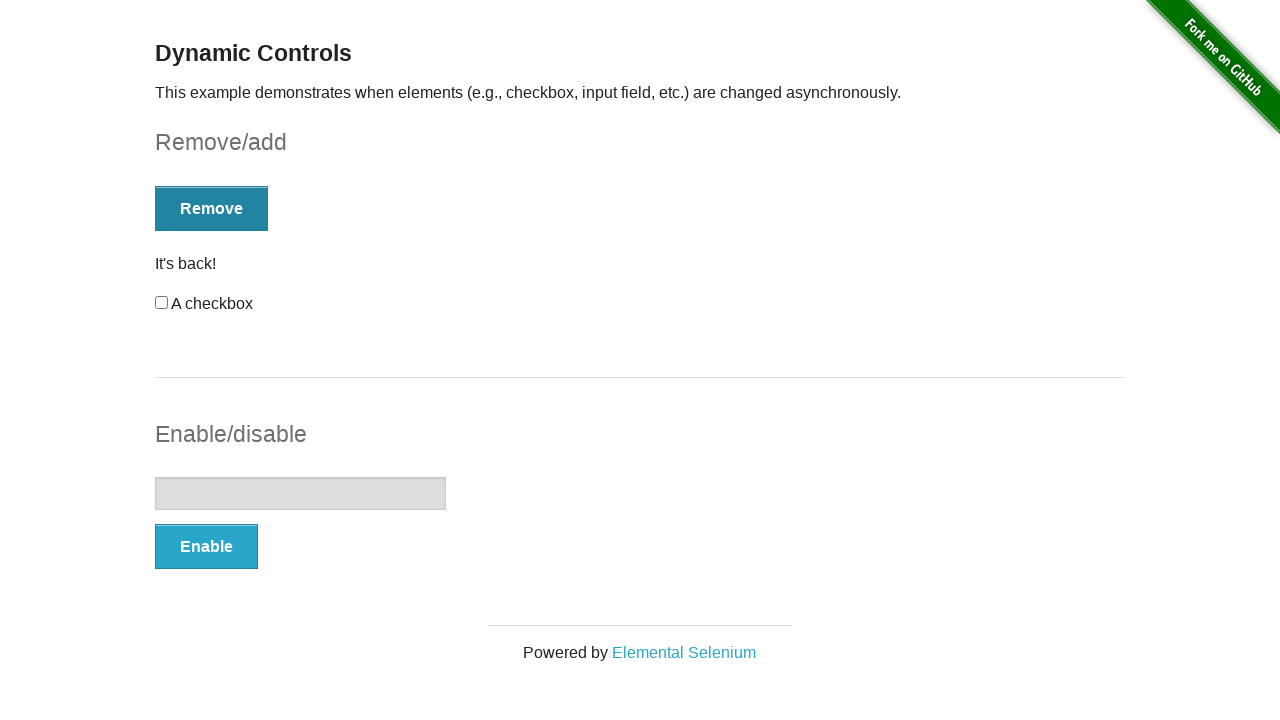